Tests prompt alert by clicking the button, entering custom text, and accepting the dialog

Starting URL: https://v1.training-support.net/selenium/javascript-alerts

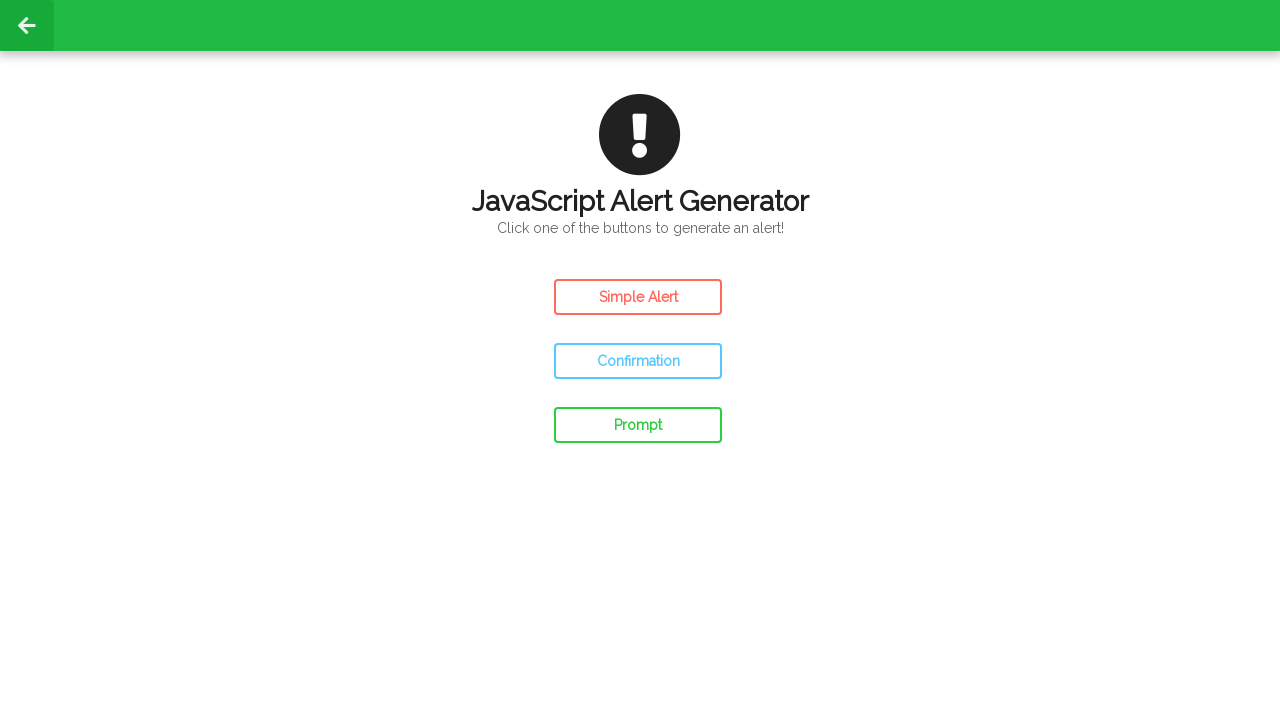

Set up dialog handler to accept prompt with 'Custom Message'
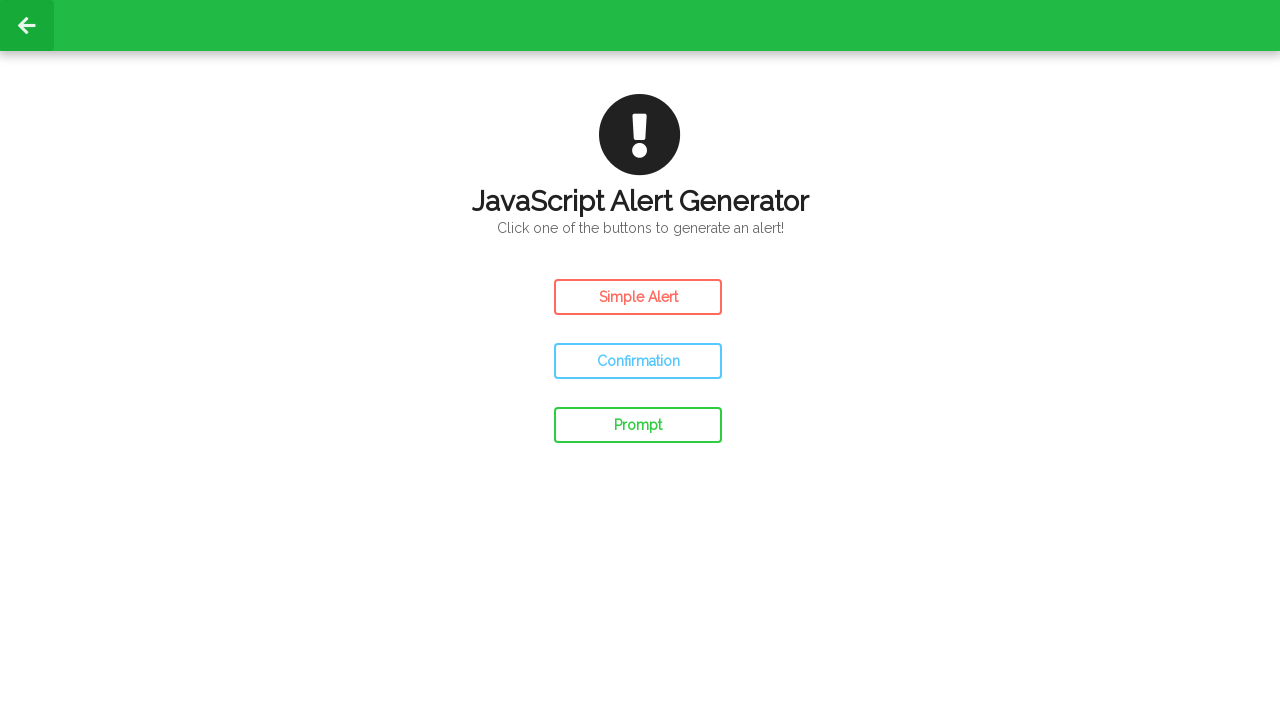

Clicked the Prompt Alert button at (638, 425) on #prompt
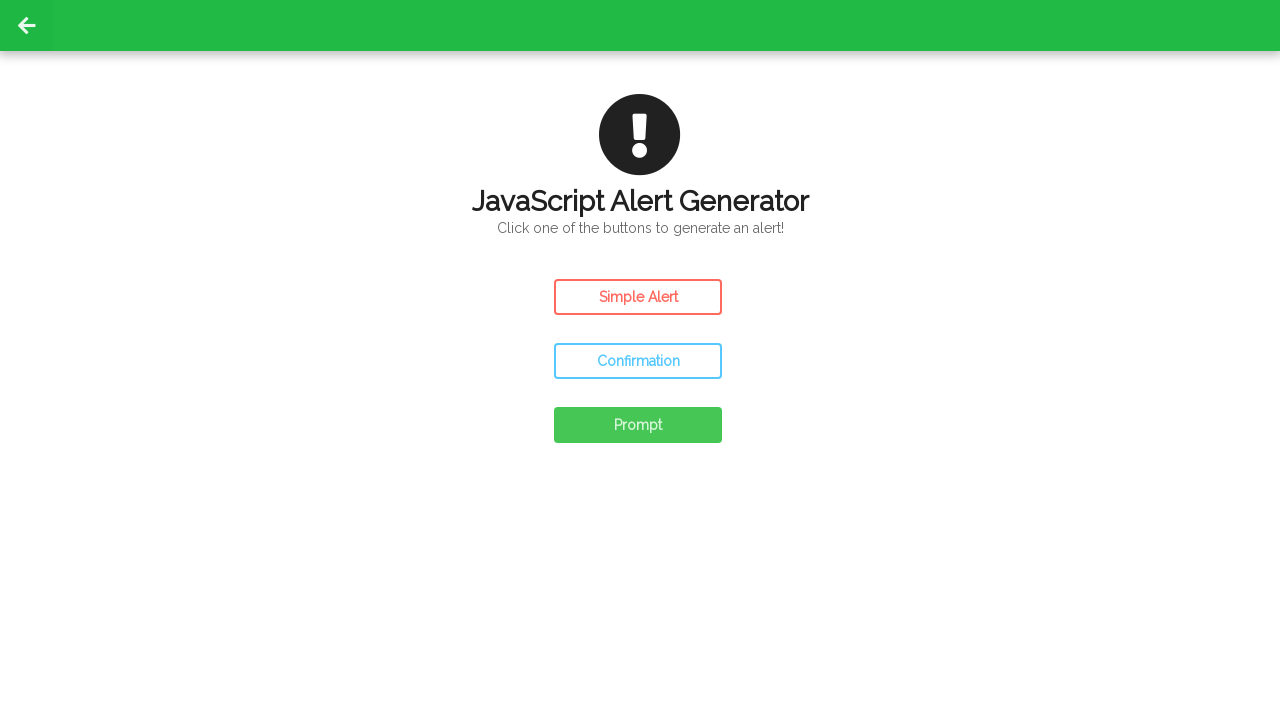

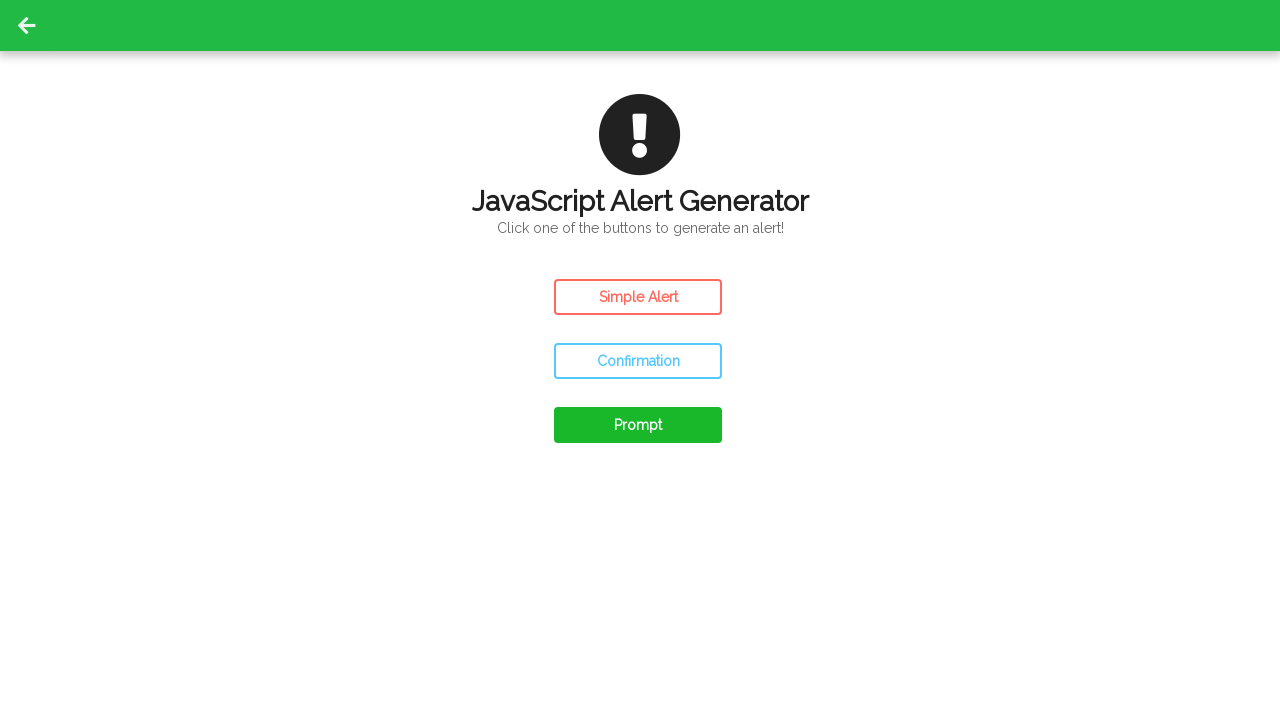